Tests a web form by entering text into a text box and clicking the submit button, then verifying a confirmation message appears

Starting URL: https://www.selenium.dev/selenium/web/web-form.html

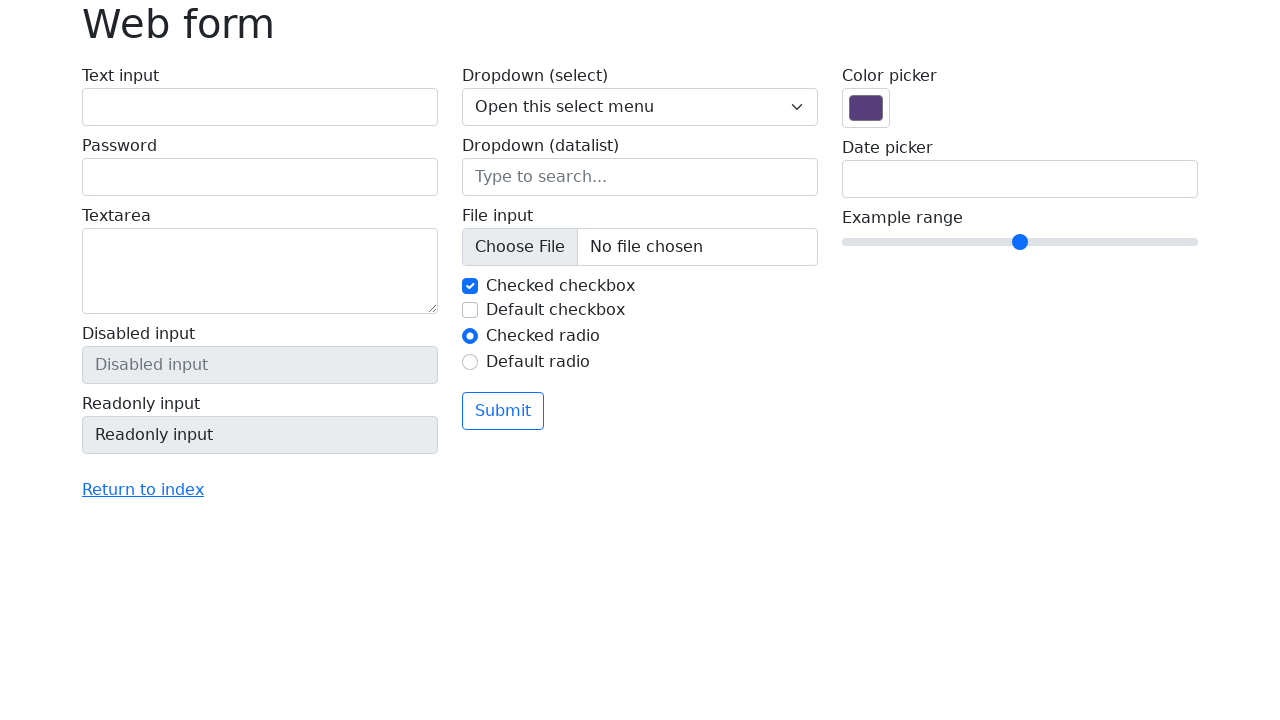

Filled text box with 'Selenium' on input[name='my-text']
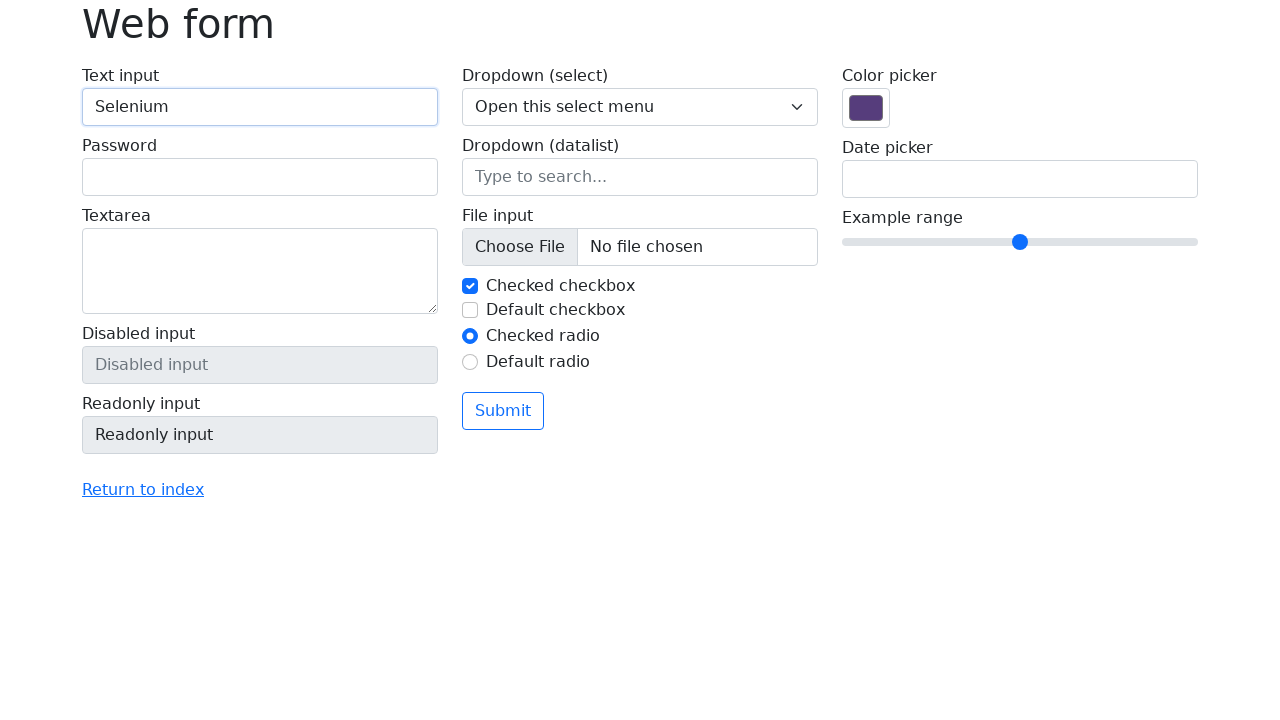

Clicked submit button at (503, 411) on button
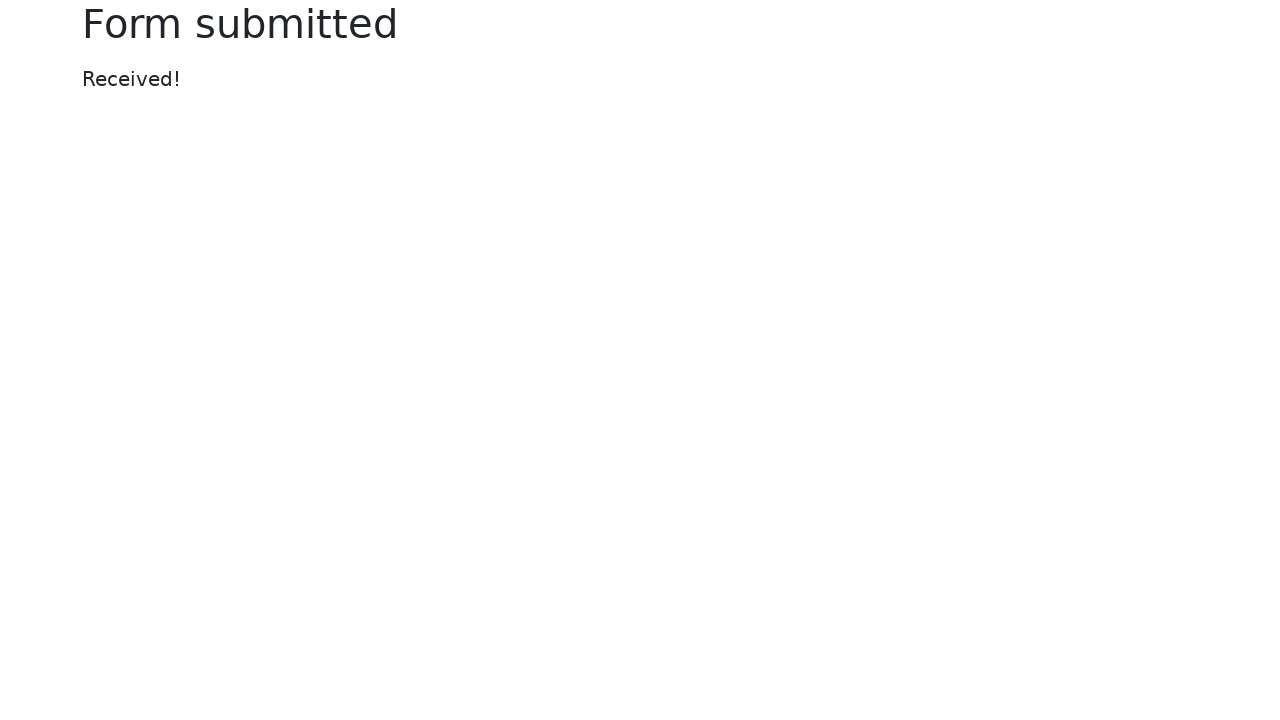

Confirmation message appeared
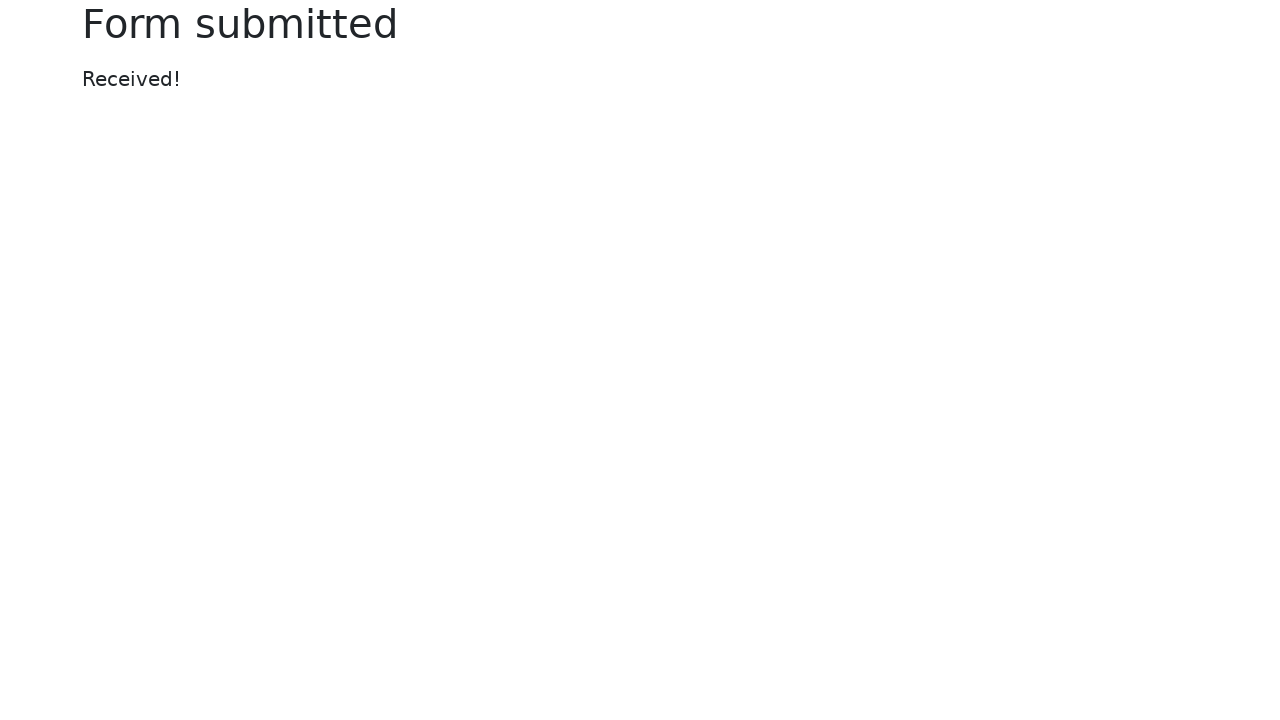

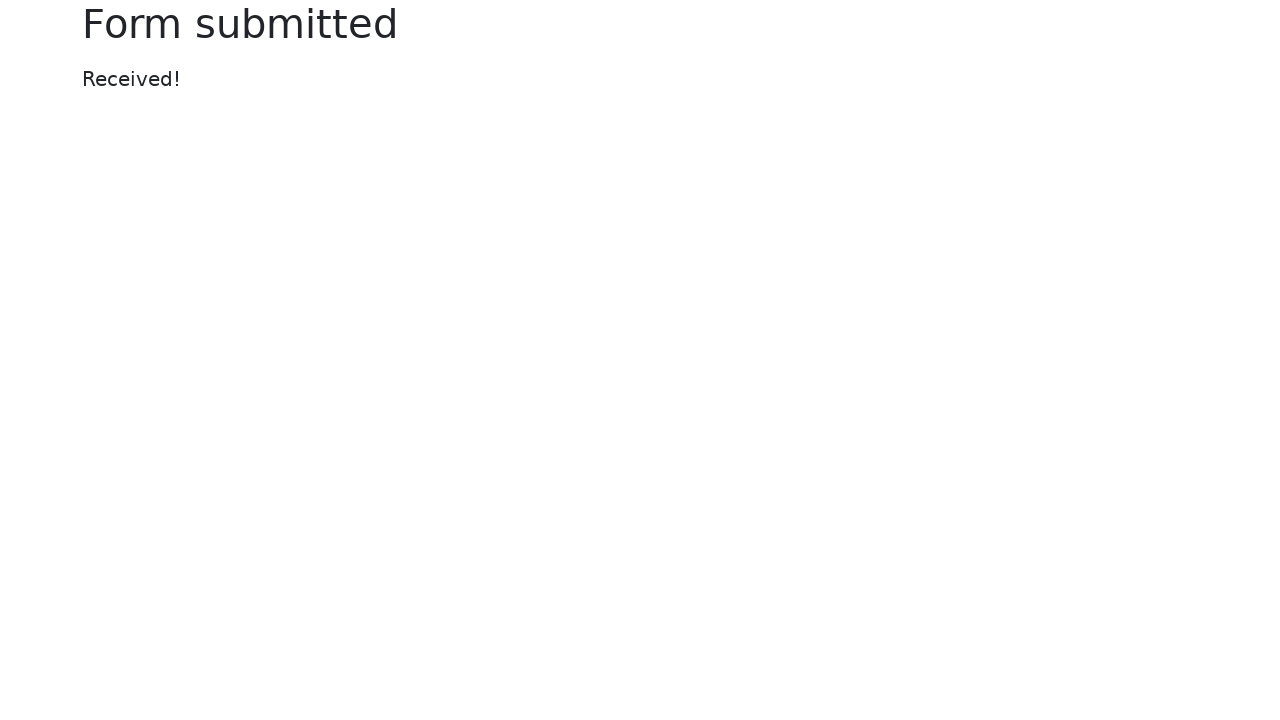